Tests Playwright built-in locators like getByRole and getByPlaceholder to navigate and locate elements

Starting URL: https://techglobal-training.com/frontend

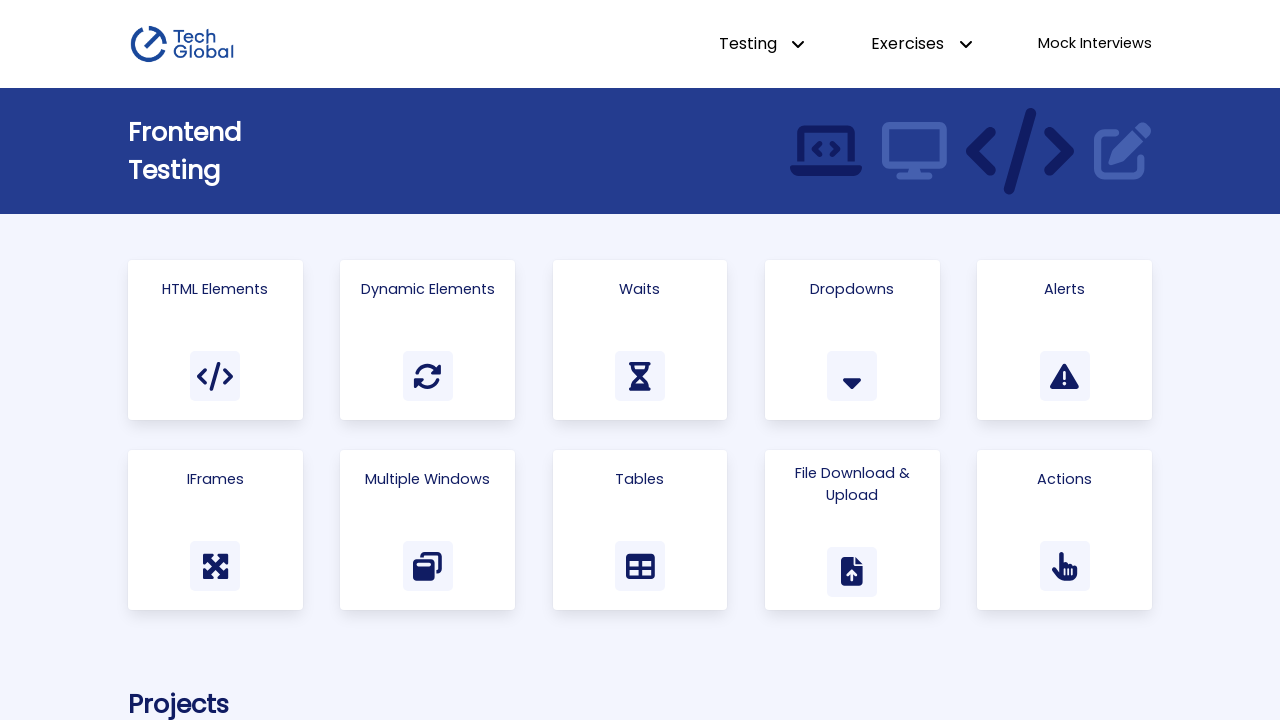

Clicked 'Html Elements' link using role locator at (215, 340) on internal:role=link[name="Html Elements"i]
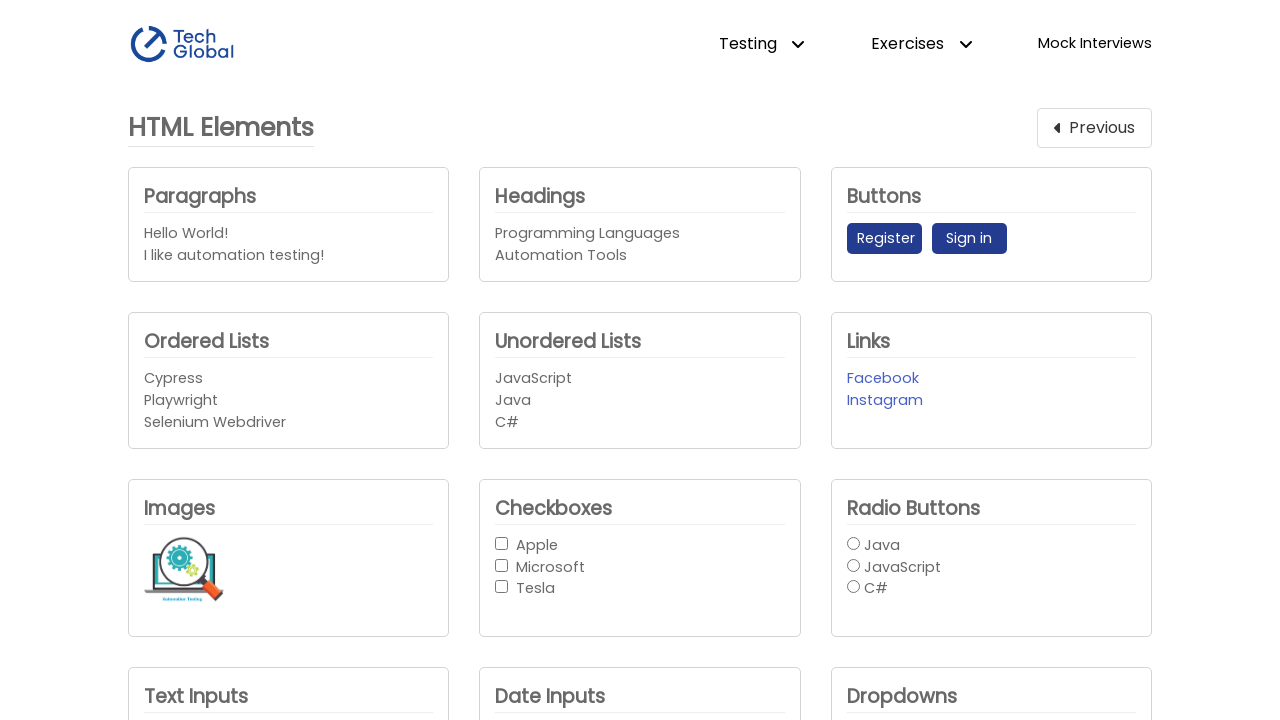

Verified 'Unordered List' heading is visible
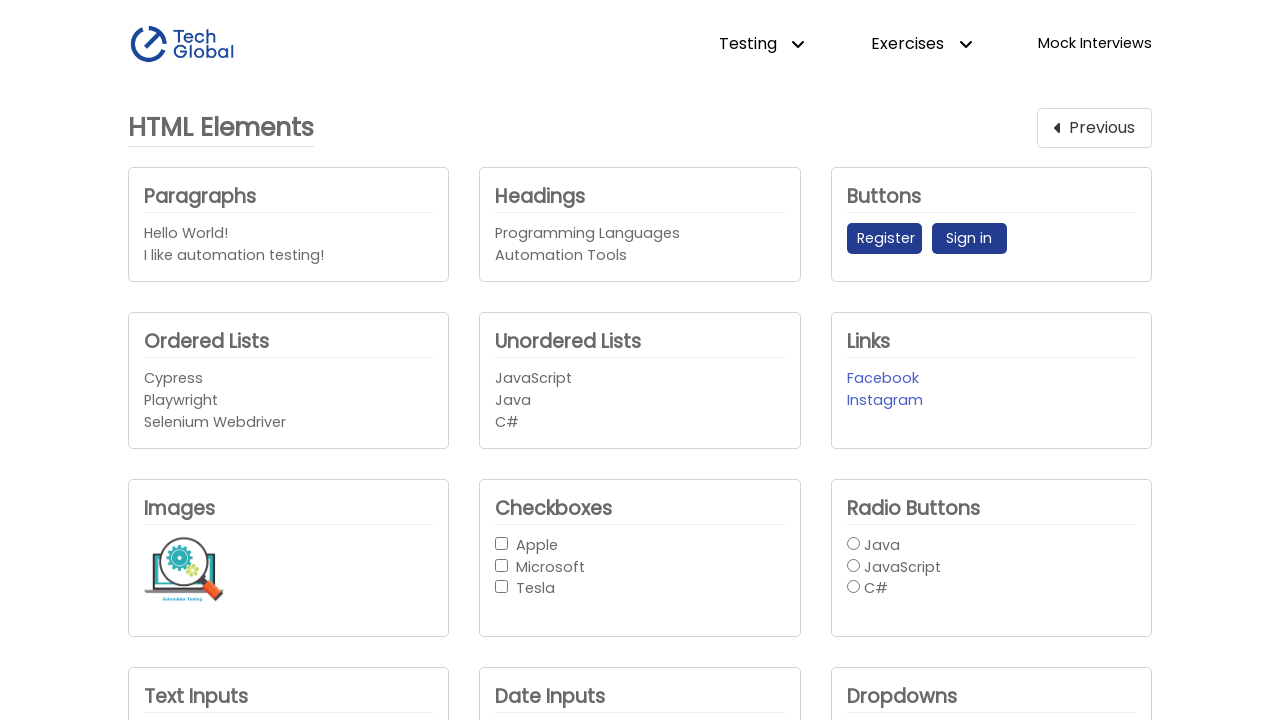

Verified input field with placeholder 'Enter text here' is visible
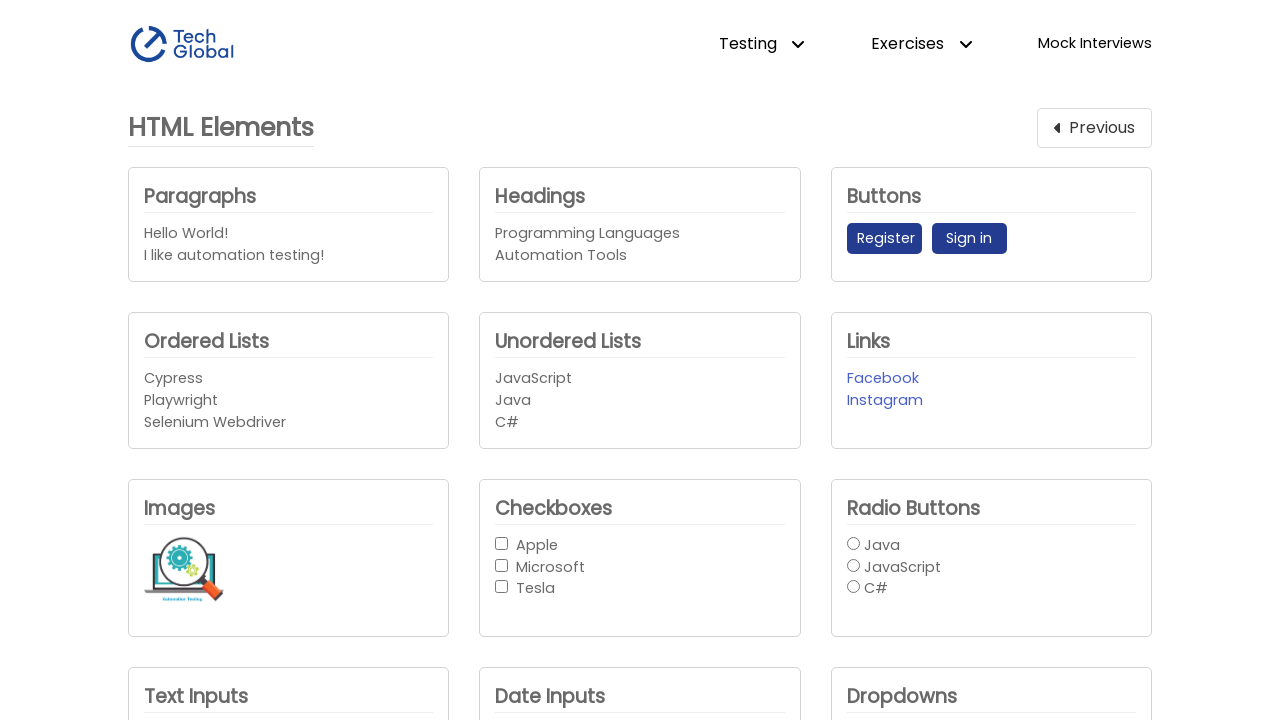

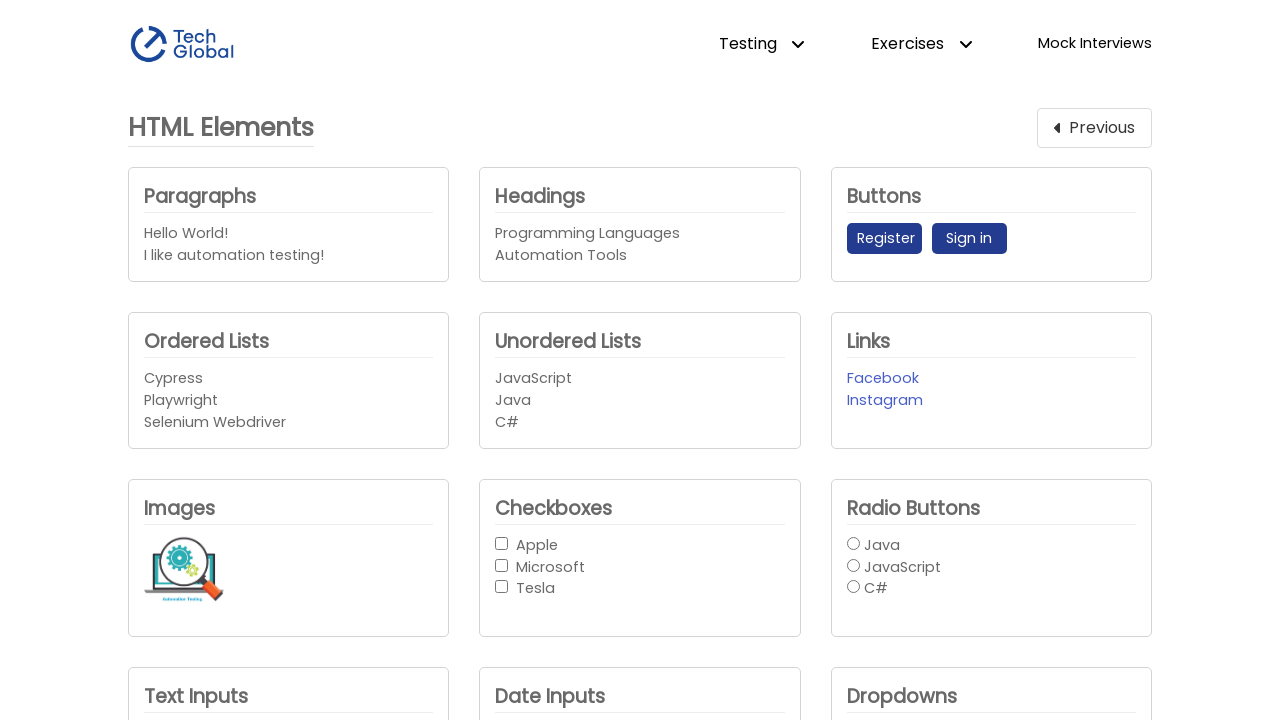